Tests hover functionality by hovering over three images and verifying that the corresponding user names become visible after each hover action.

Starting URL: https://practice.cydeo.com/hovers

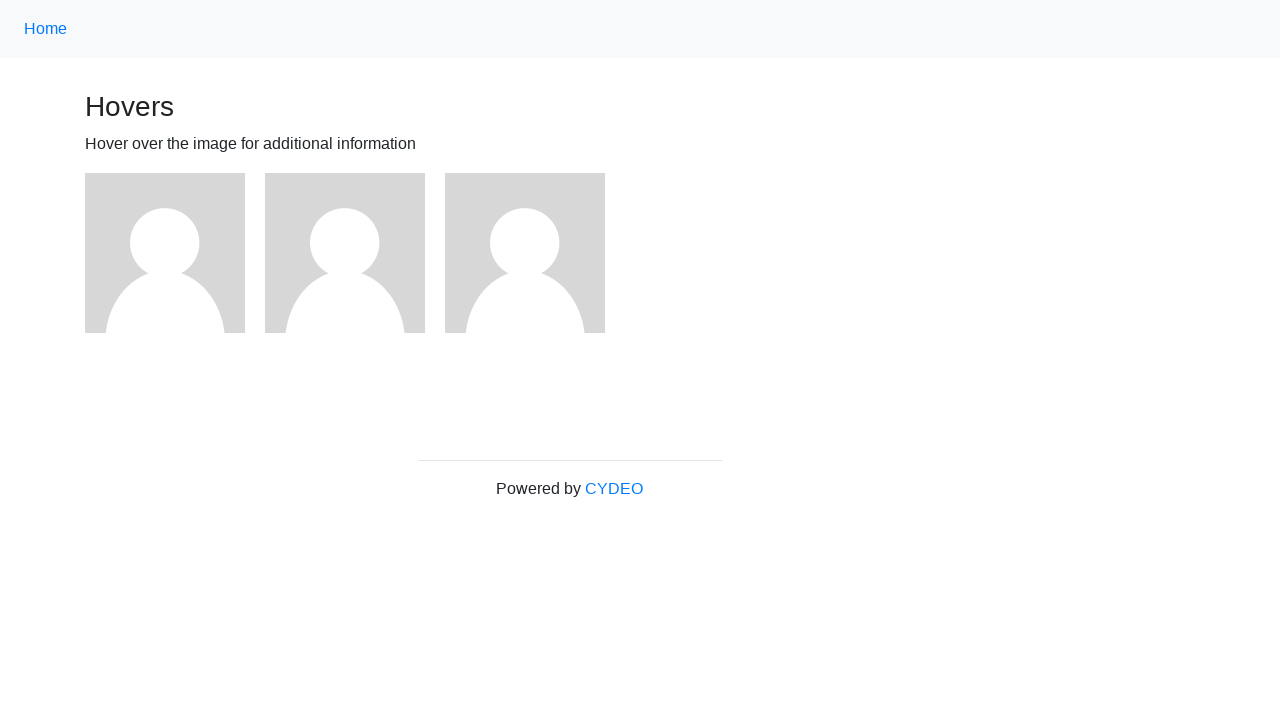

Hovered over first image at (165, 253) on (//img)[1]
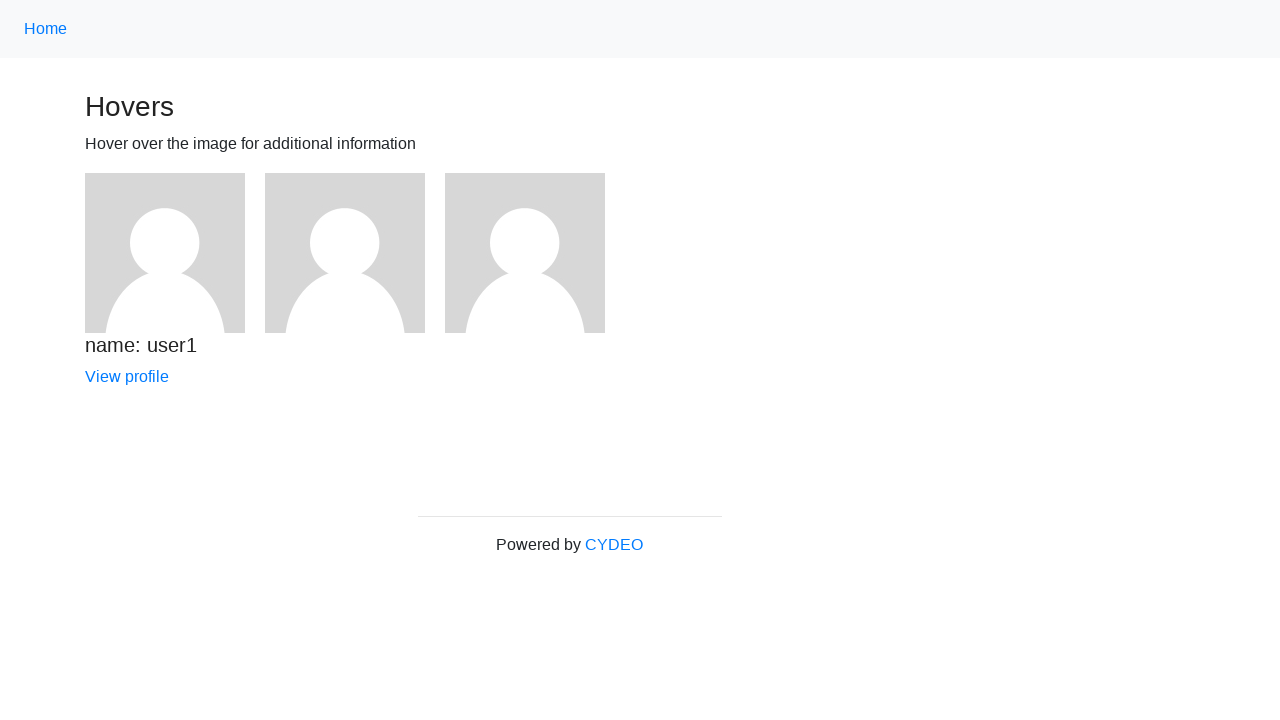

Verified that user1 name became visible after hovering over first image
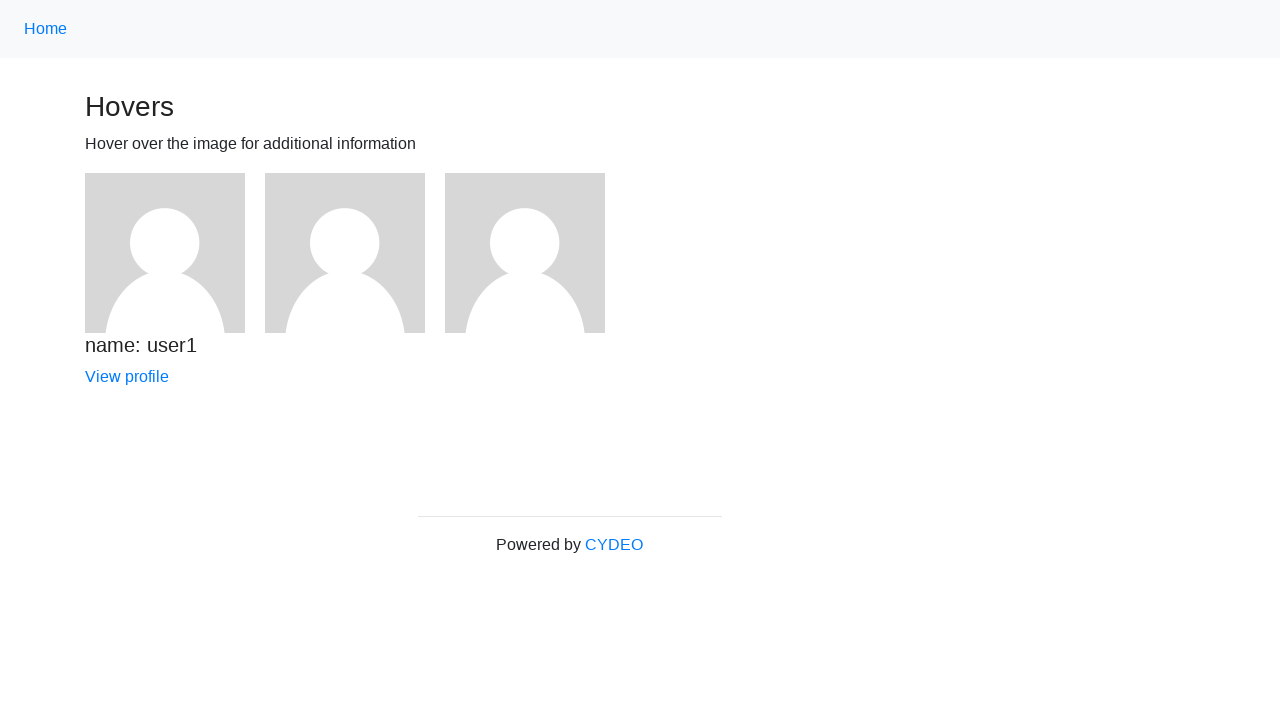

Hovered over second image at (345, 253) on (//img)[2]
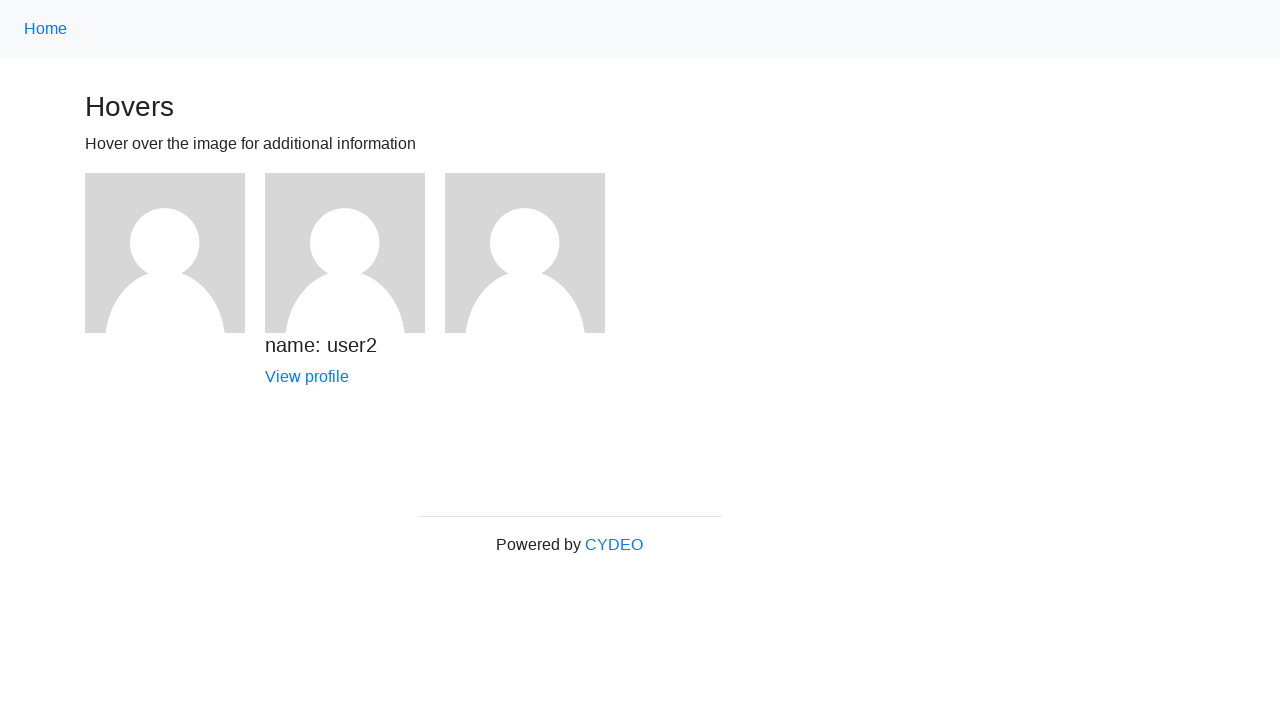

Verified that user2 name became visible after hovering over second image
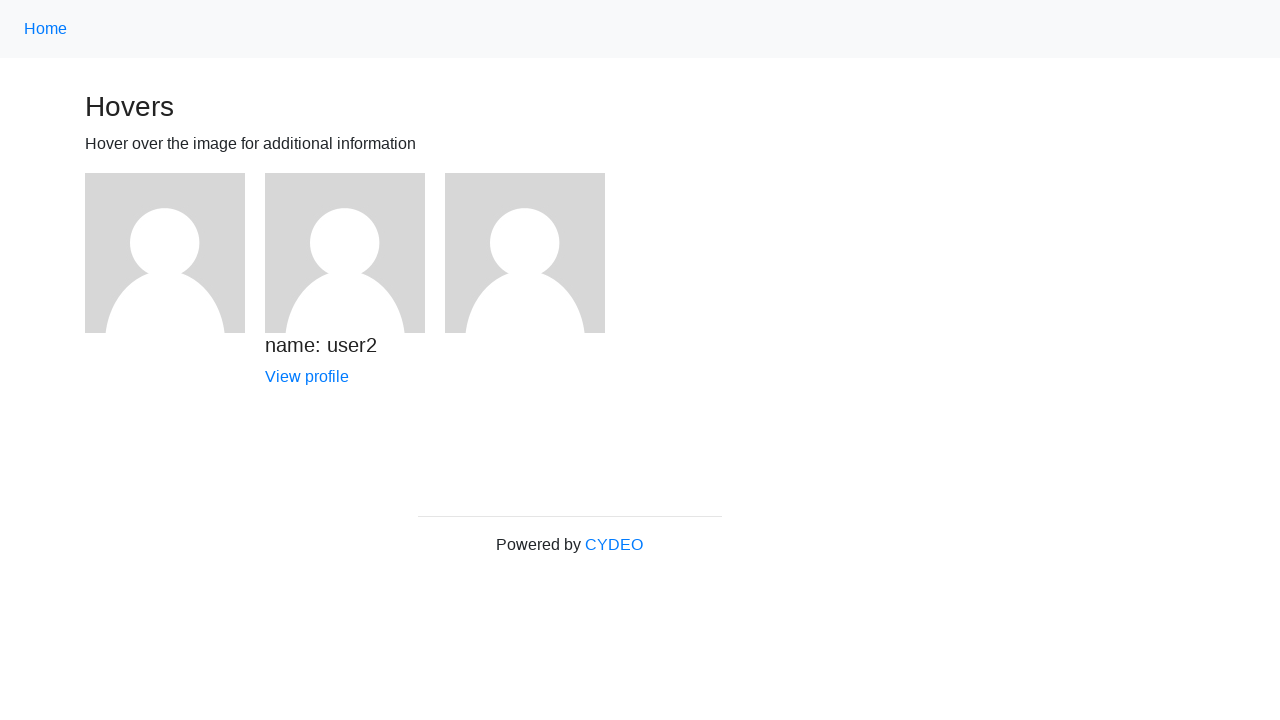

Hovered over third image at (525, 253) on (//img)[3]
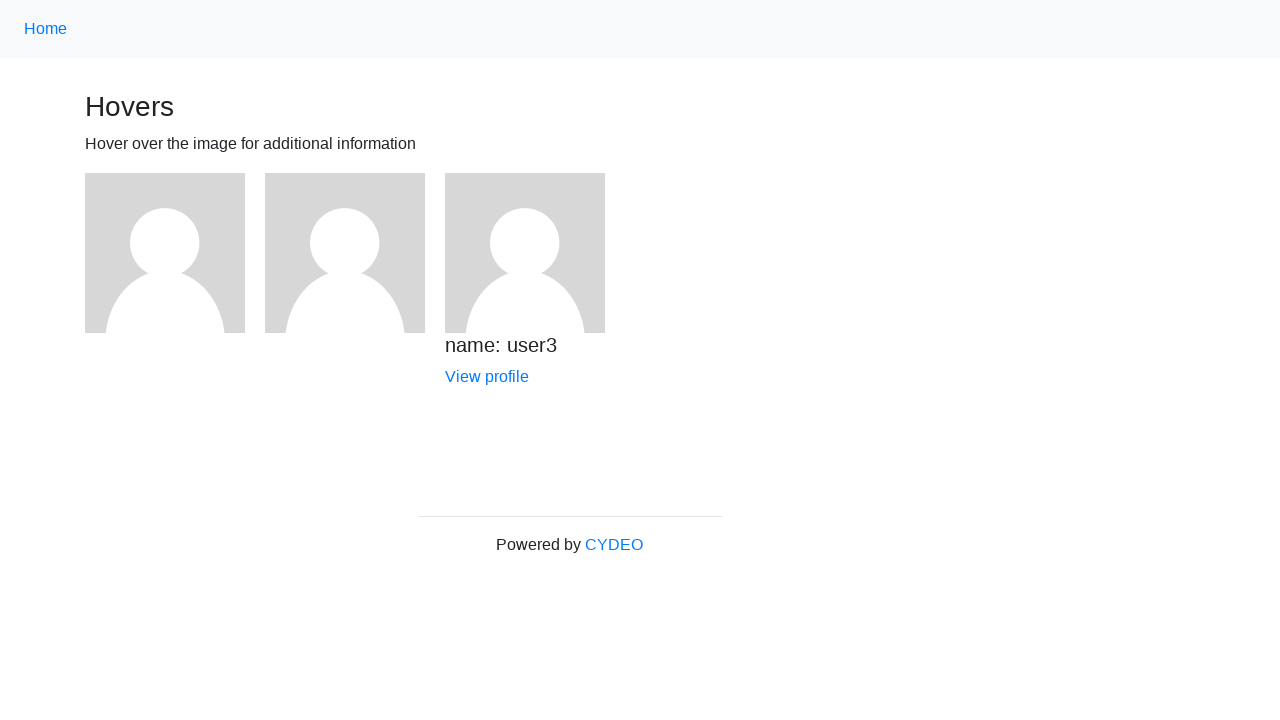

Verified that user3 name became visible after hovering over third image
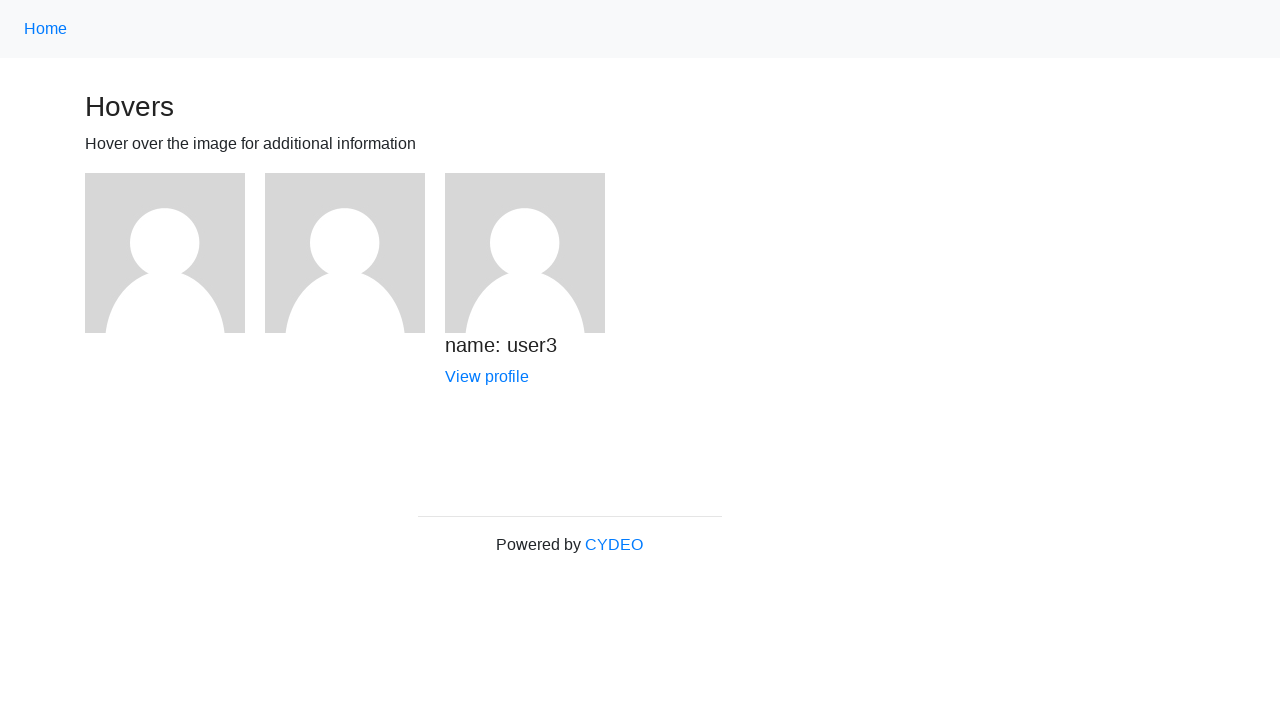

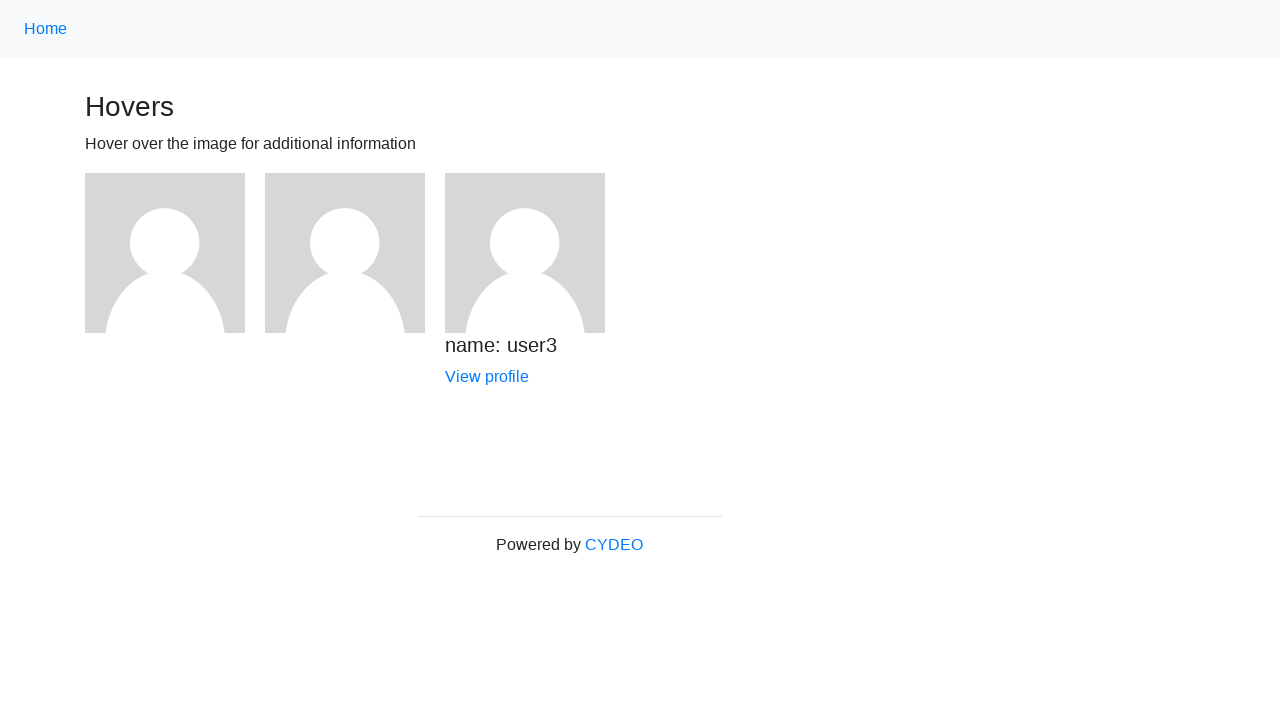